Navigates to the SelectorHub XPath practice page. The original script demonstrates XPath locator syntax but doesn't perform meaningful interactions with the page elements.

Starting URL: https://selectorshub.com/xpath-practice-page/

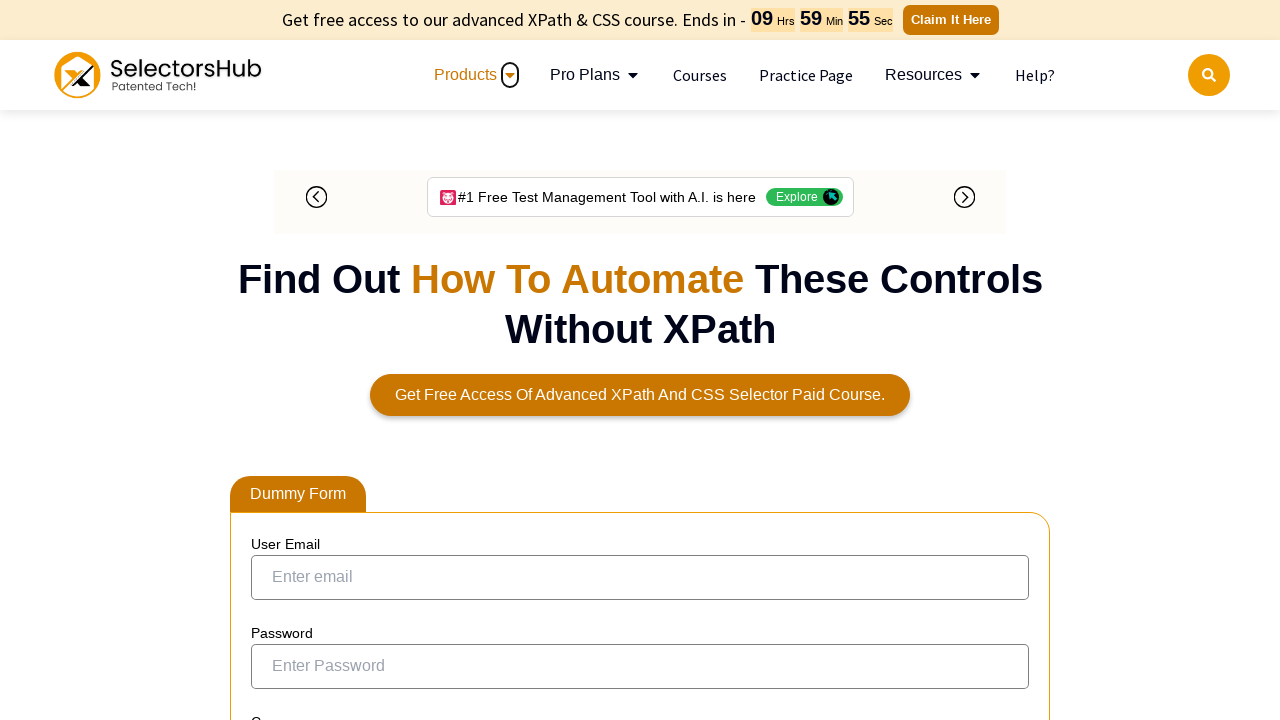

Waited for page DOM content to load on SelectorHub XPath practice page
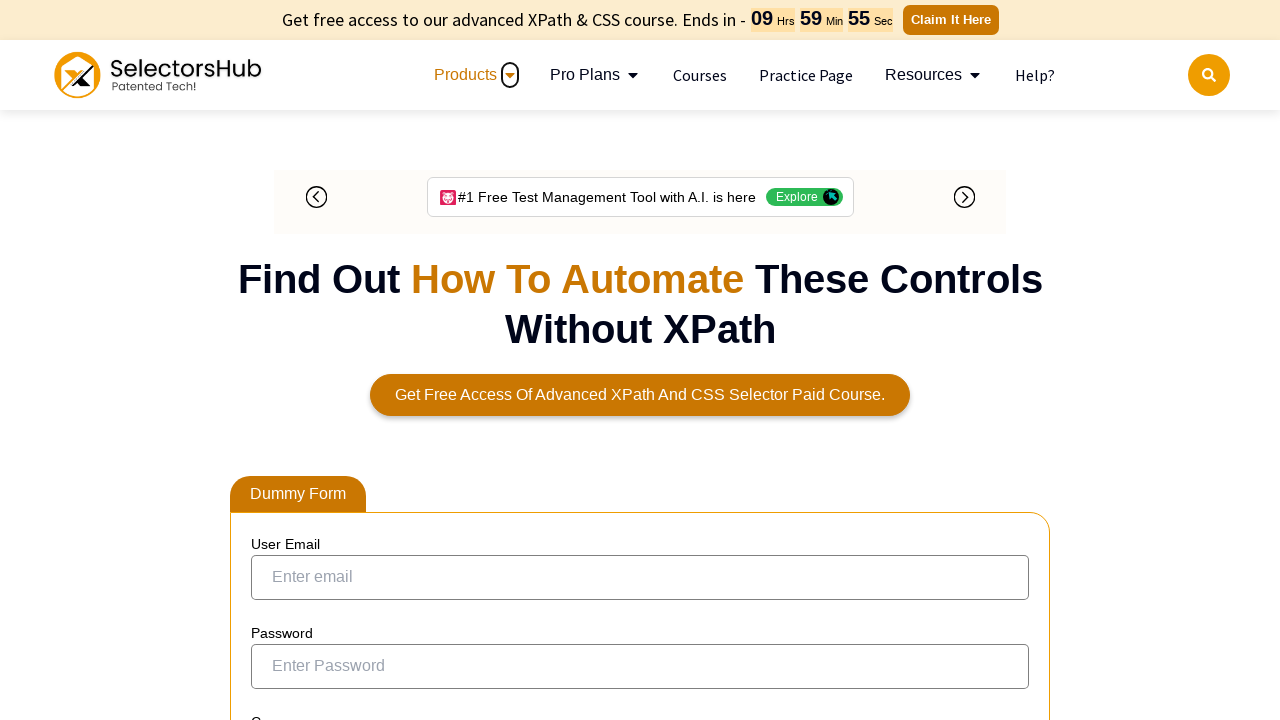

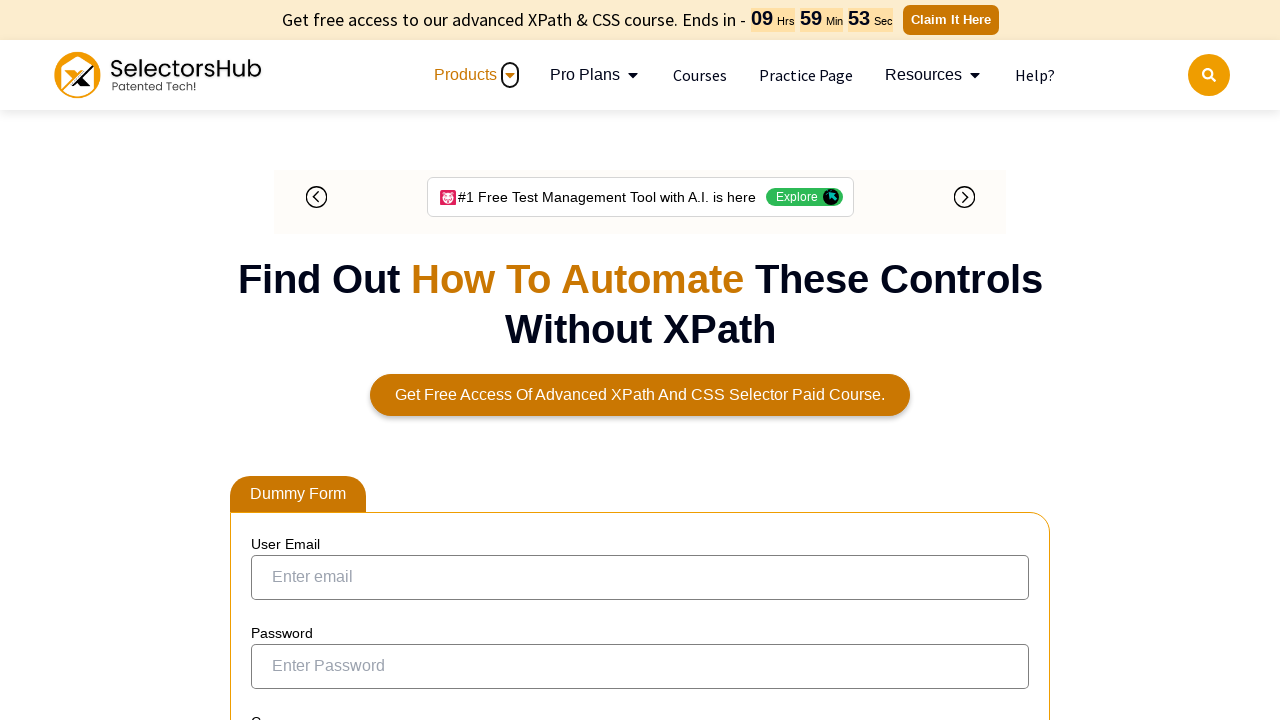